Tests alert functionality on a demo site by clicking a button that triggers an alert popup

Starting URL: https://demo.automationtesting.in/Alerts.html

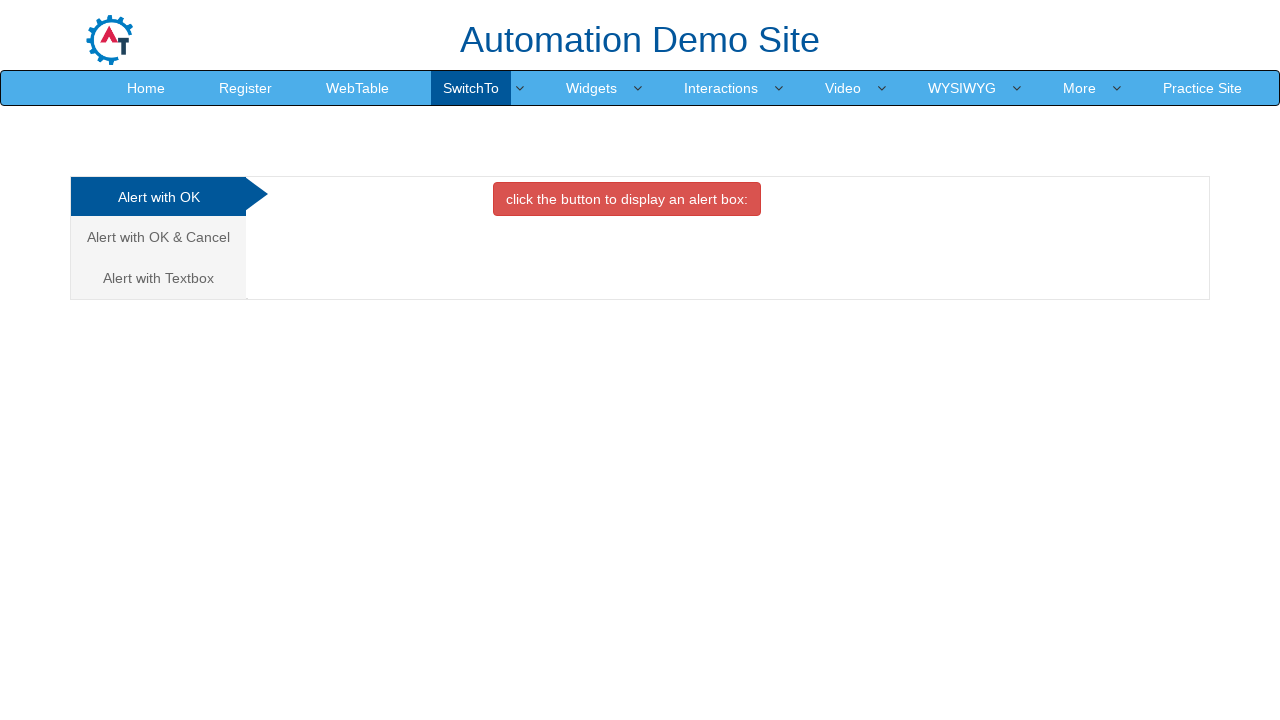

Clicked the OK button in the alerts demo section at (627, 199) on xpath=//div[@id='OKTab']//button
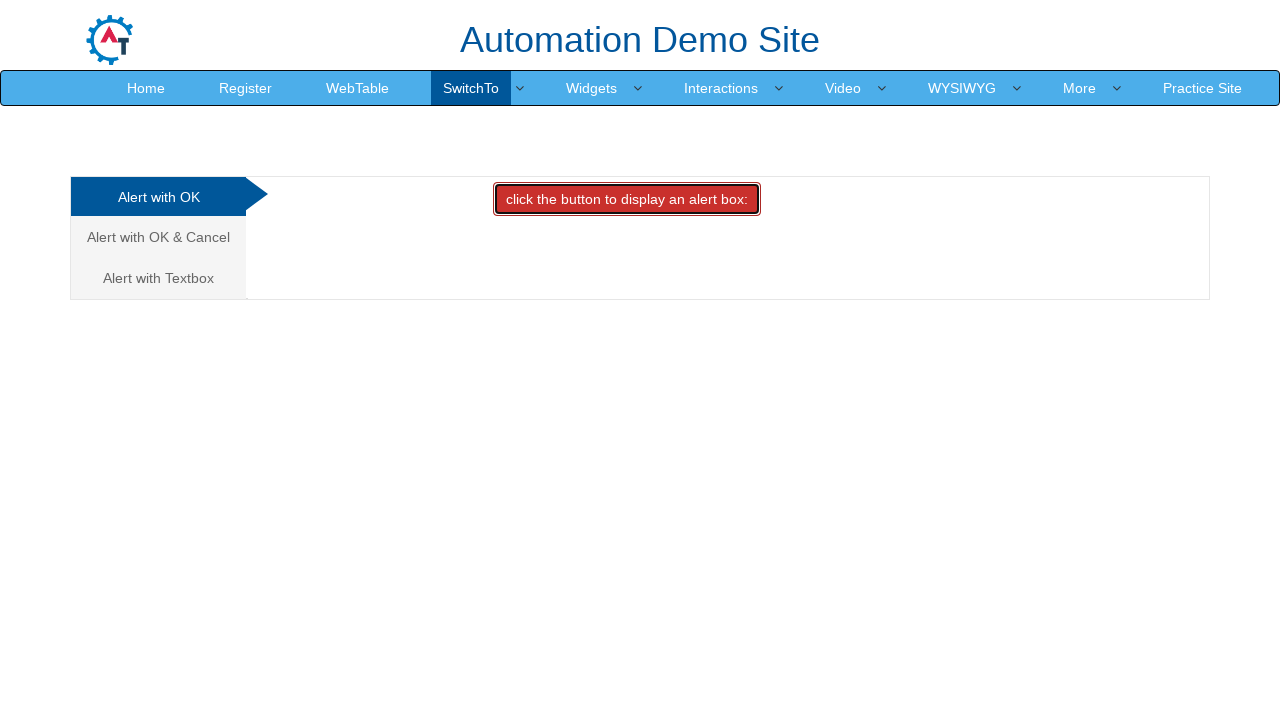

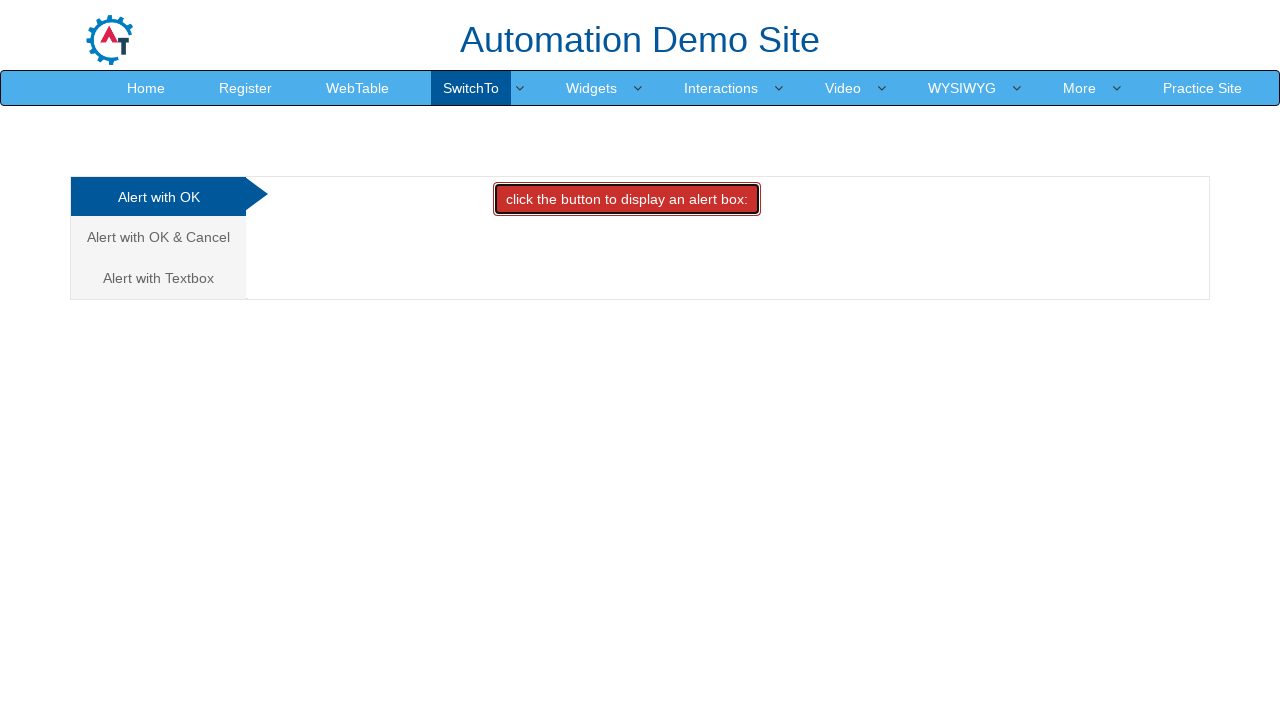